Tests responsive design by navigating to a website and changing viewport sizes to various desktop and mobile resolutions to verify the page renders correctly at different screen sizes.

Starting URL: https://www.getcalley.com/

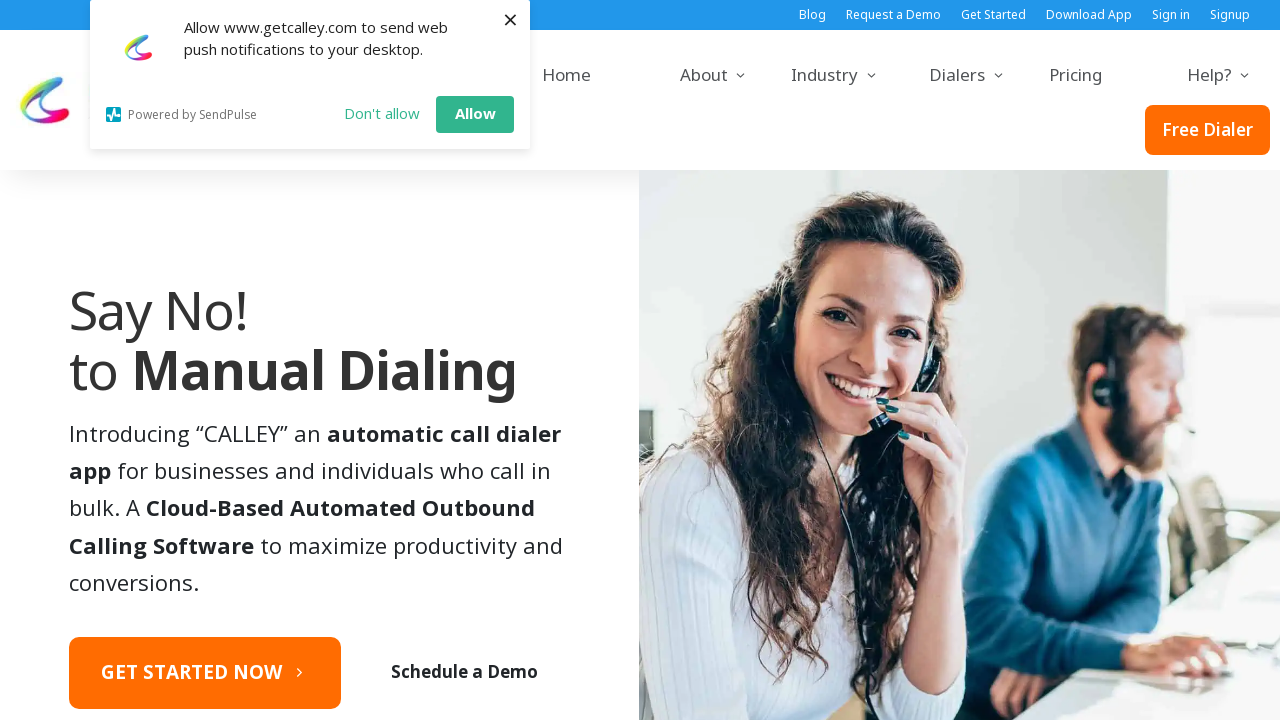

Set viewport to desktop resolution 1920x1080
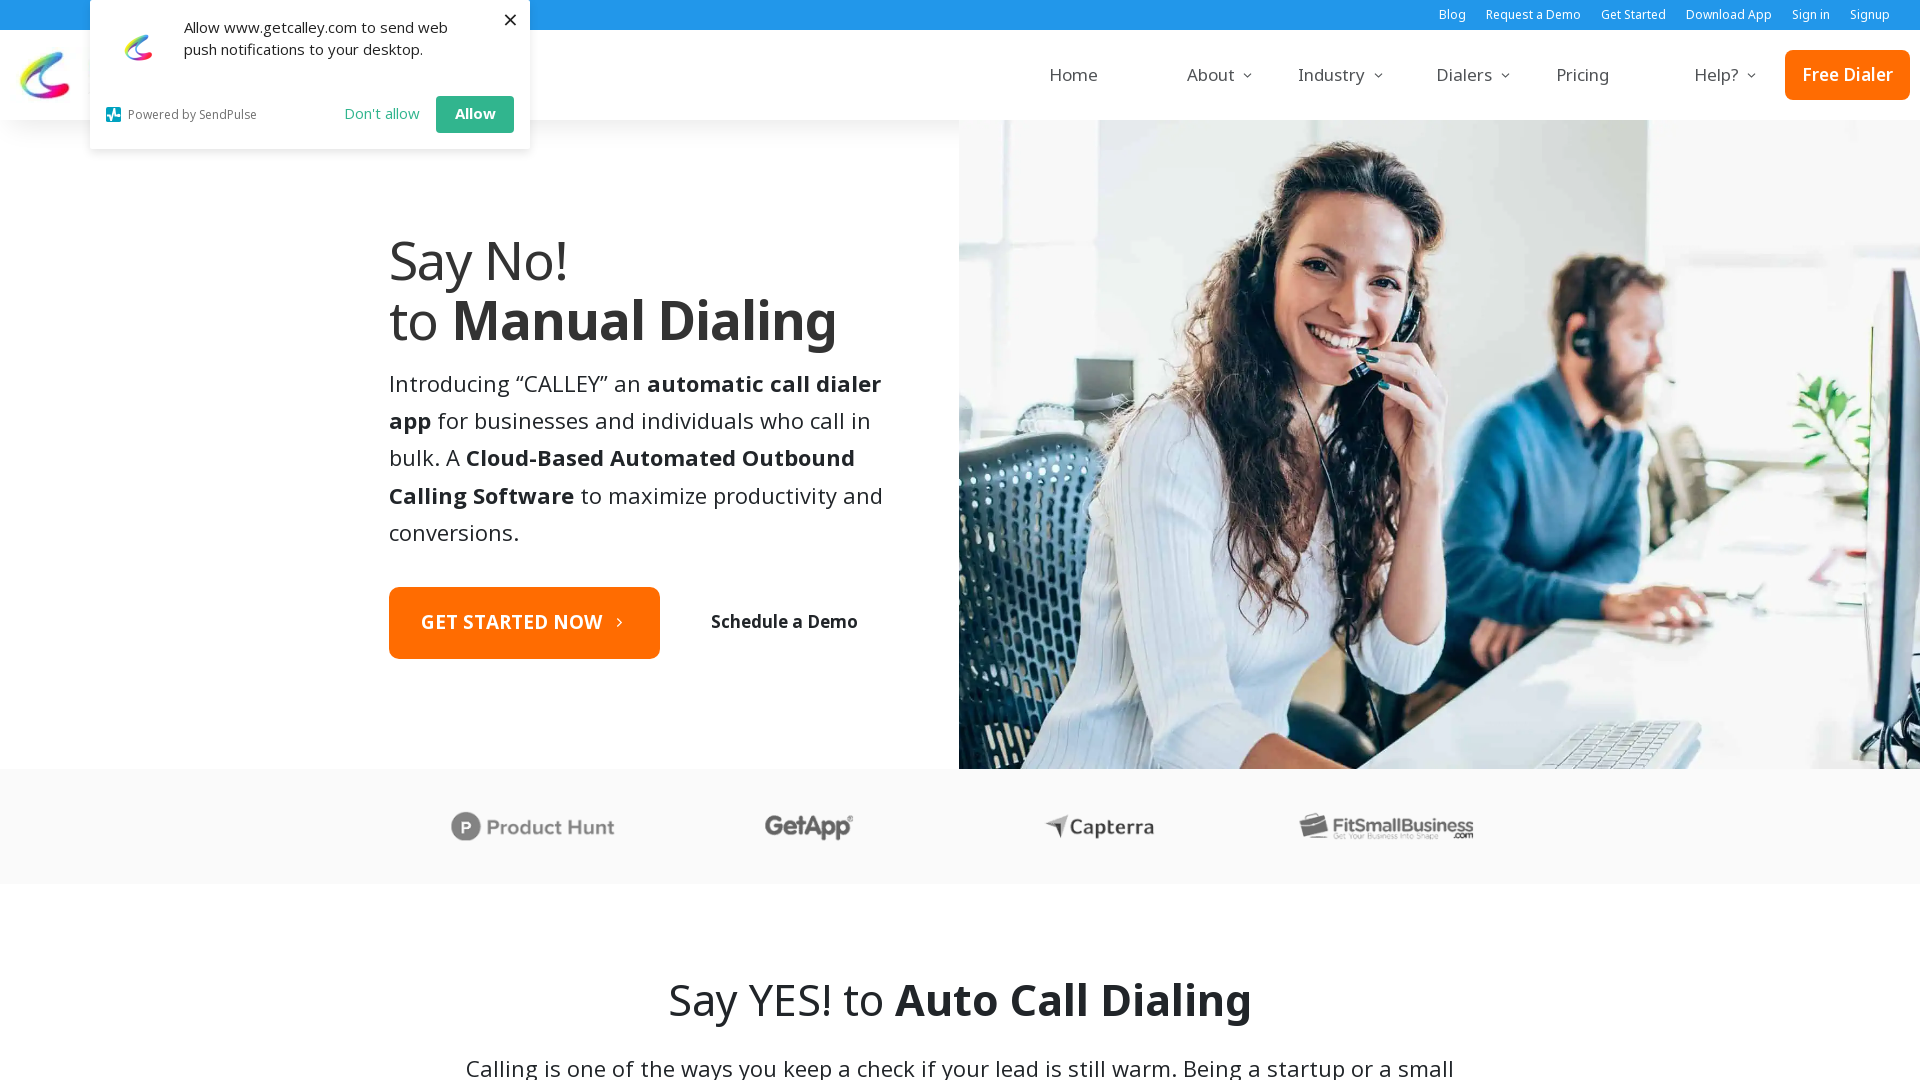

Page loaded at 1920x1080 resolution
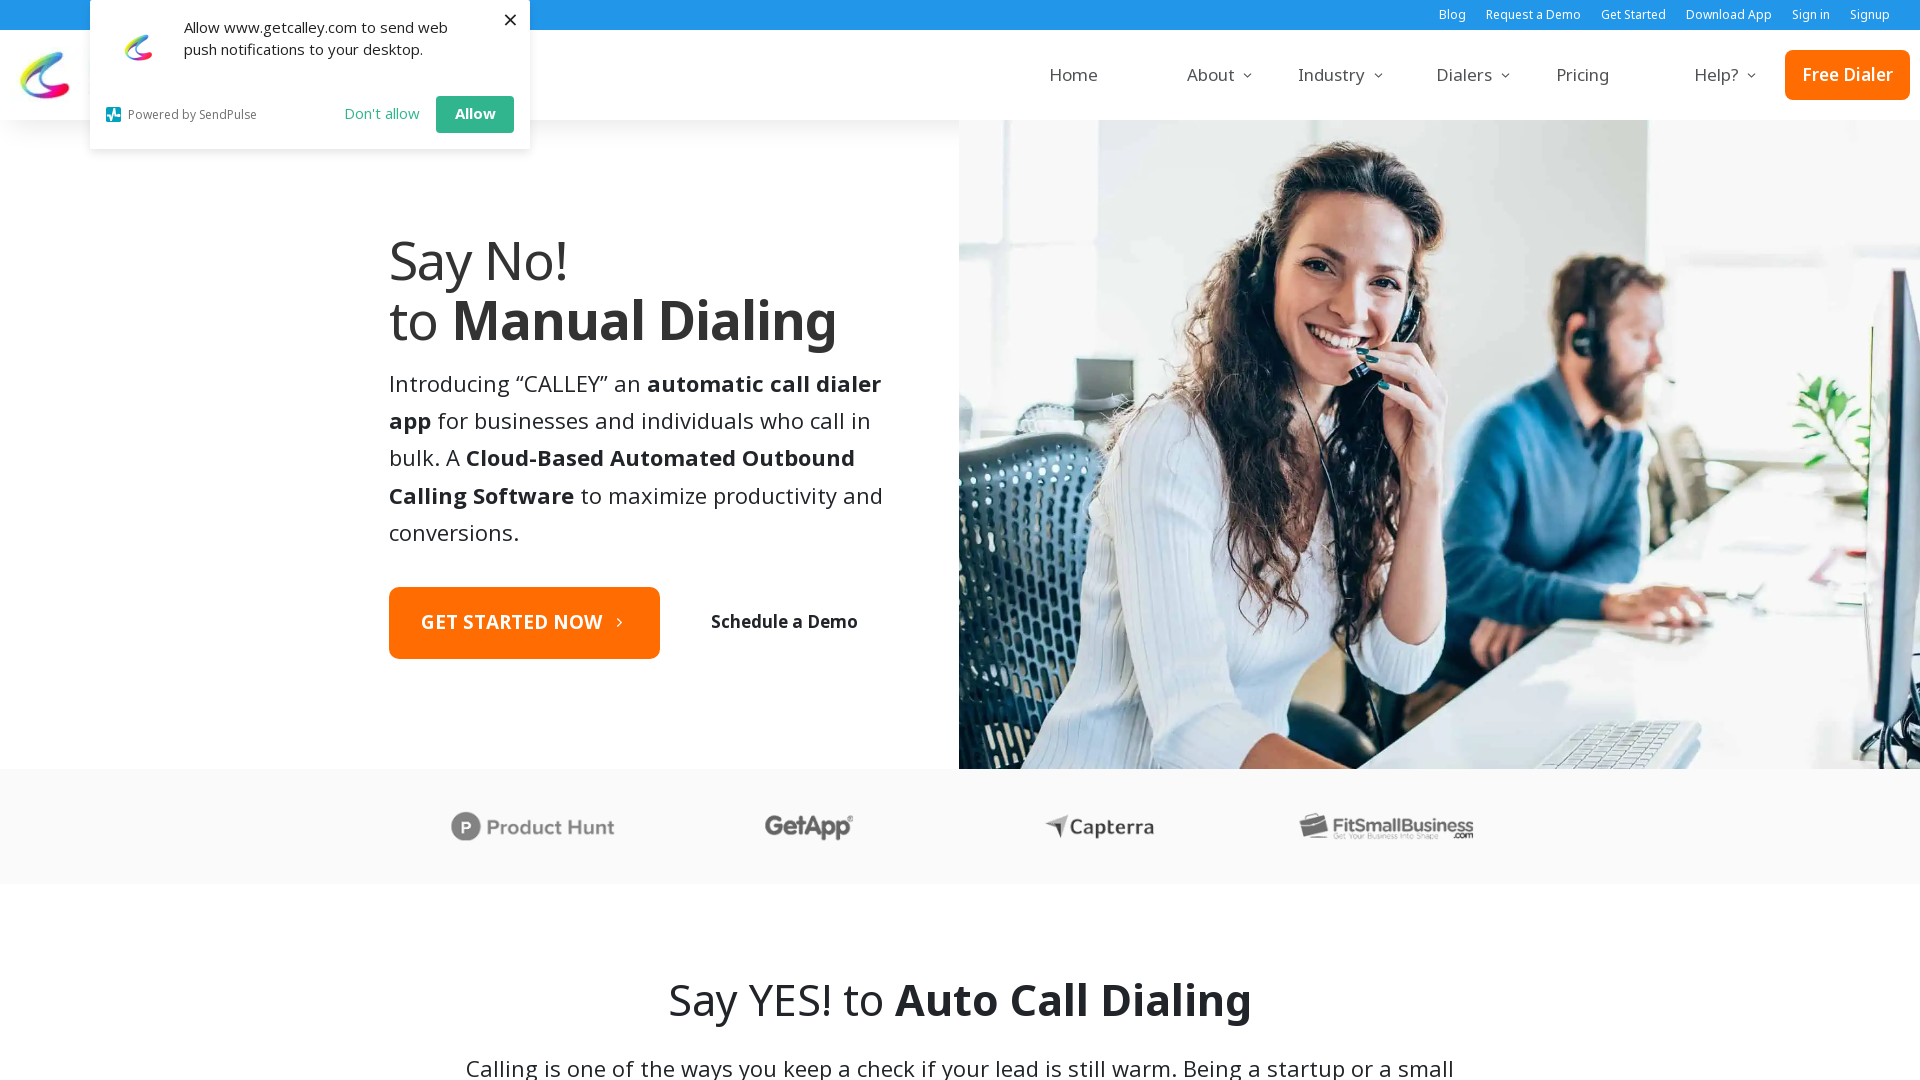

Set viewport to desktop resolution 1366x768
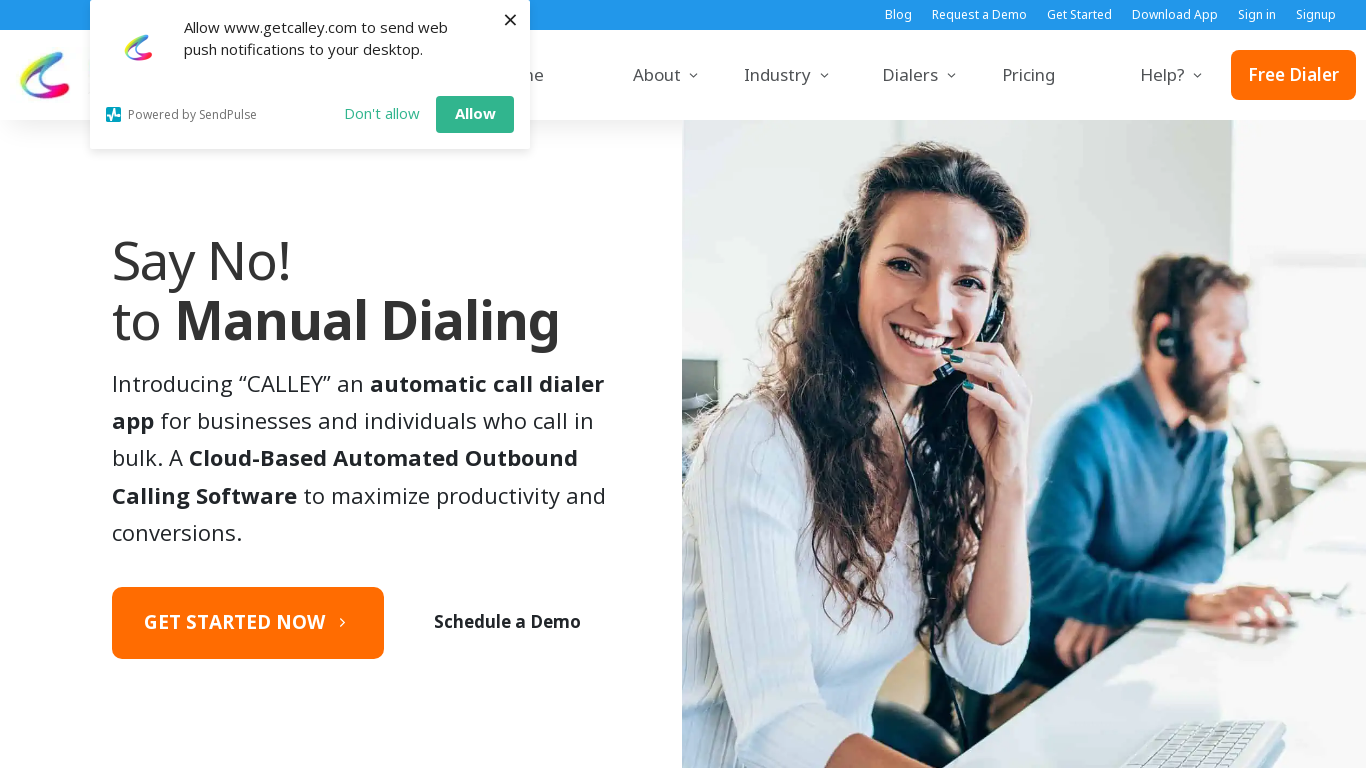

Page loaded at 1366x768 resolution
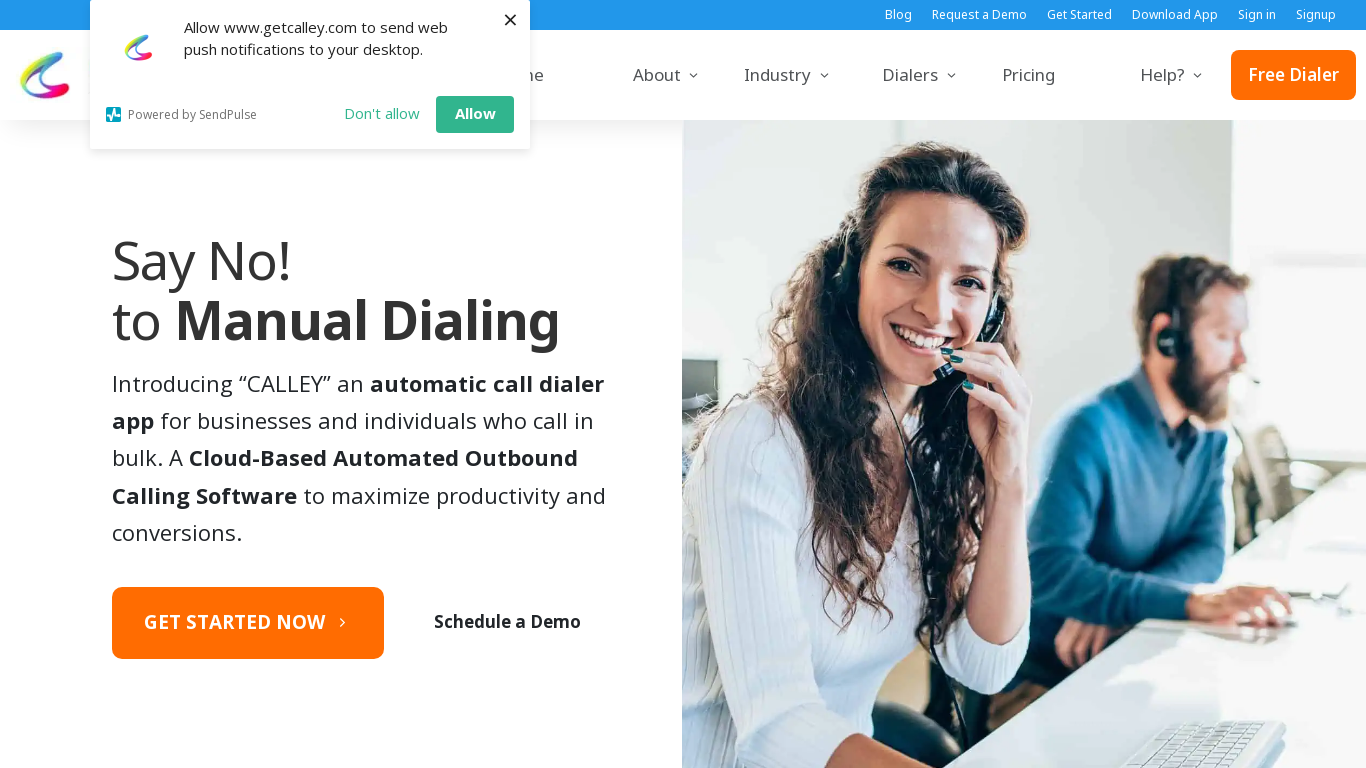

Set viewport to desktop resolution 1536x864
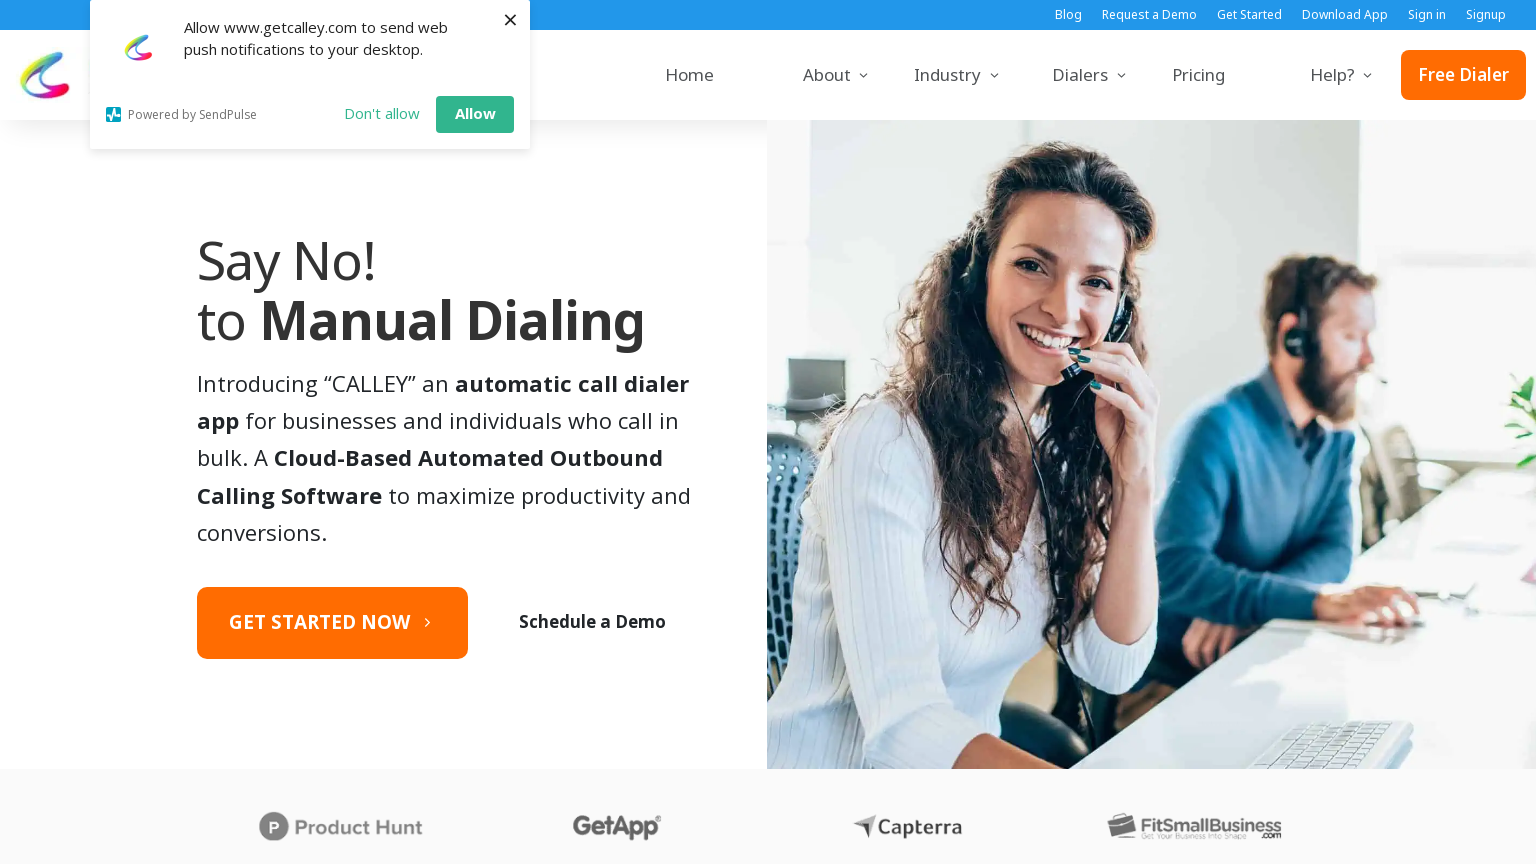

Page loaded at 1536x864 resolution
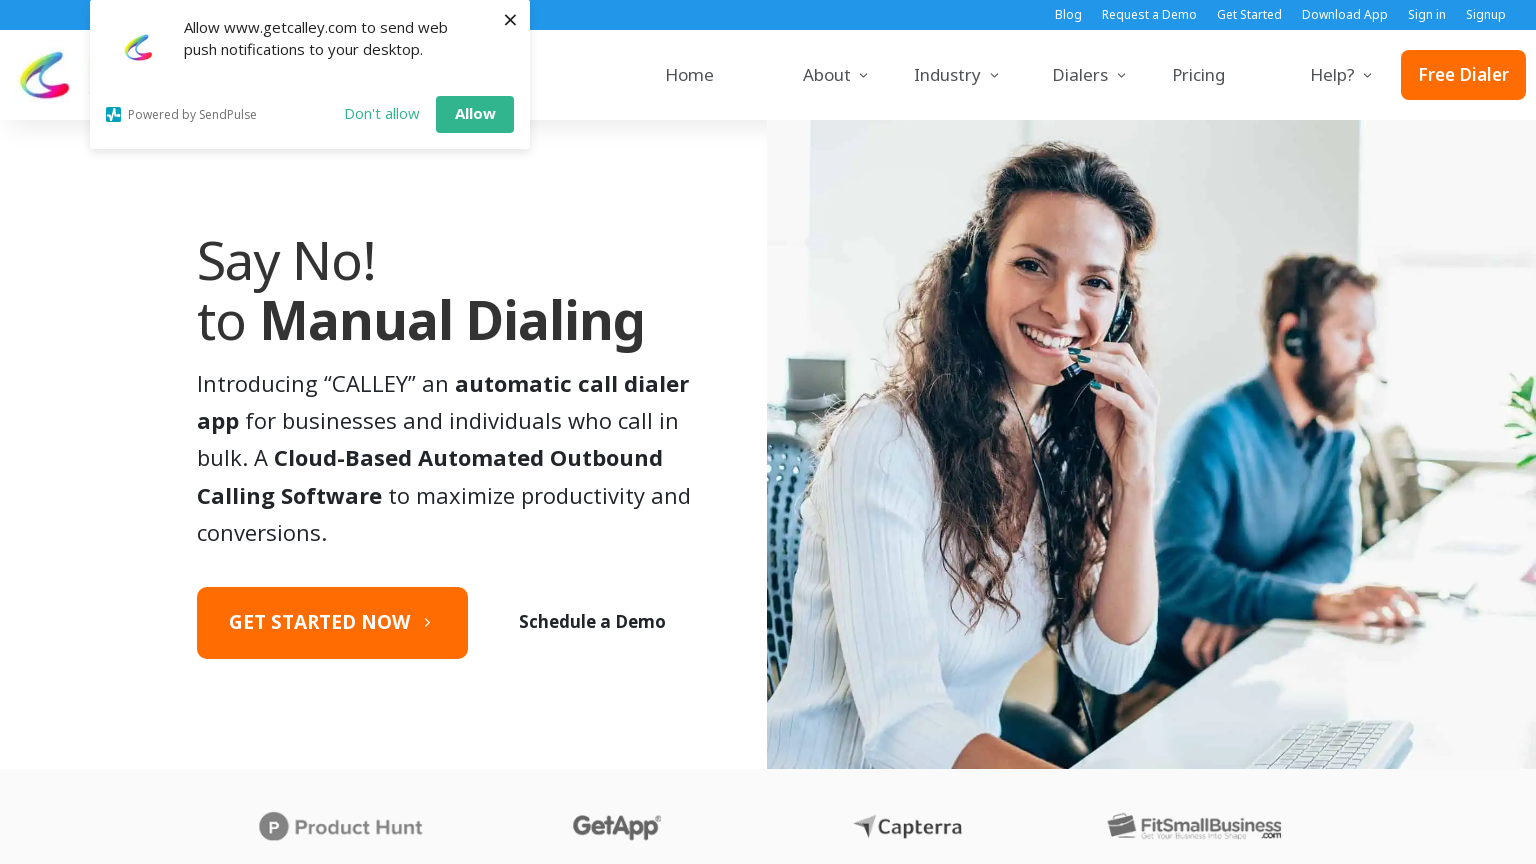

Set viewport to mobile resolution 360x640
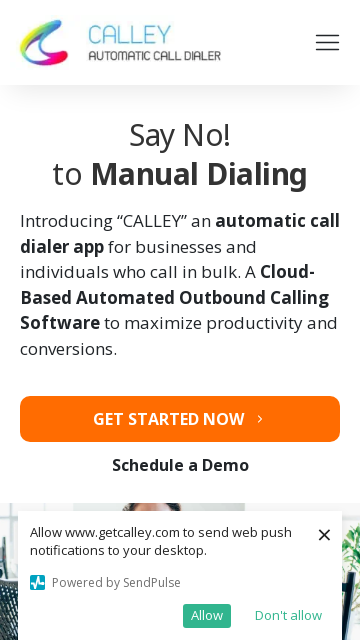

Page loaded at 360x640 mobile resolution
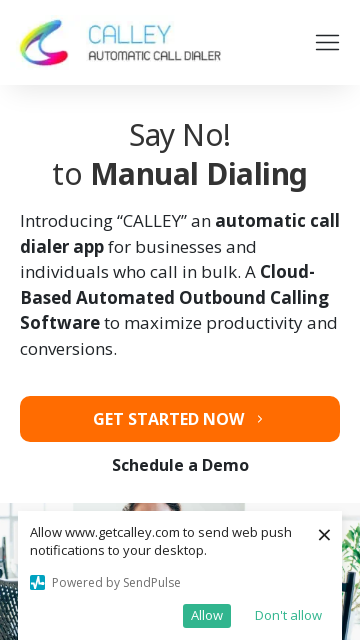

Set viewport to mobile resolution 414x896
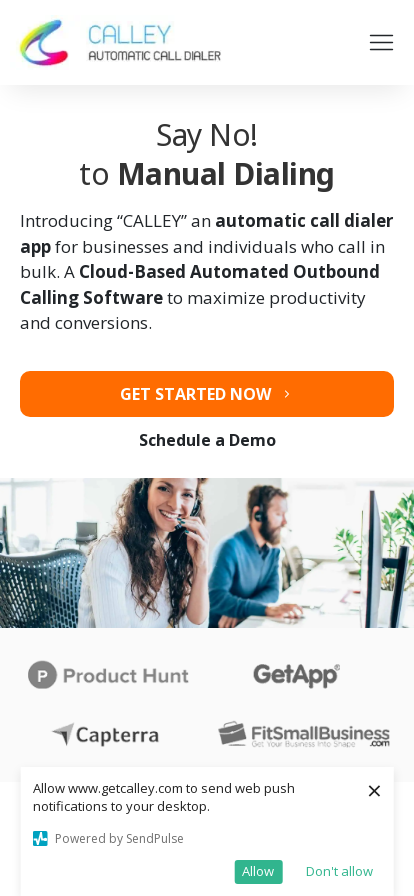

Page loaded at 414x896 mobile resolution
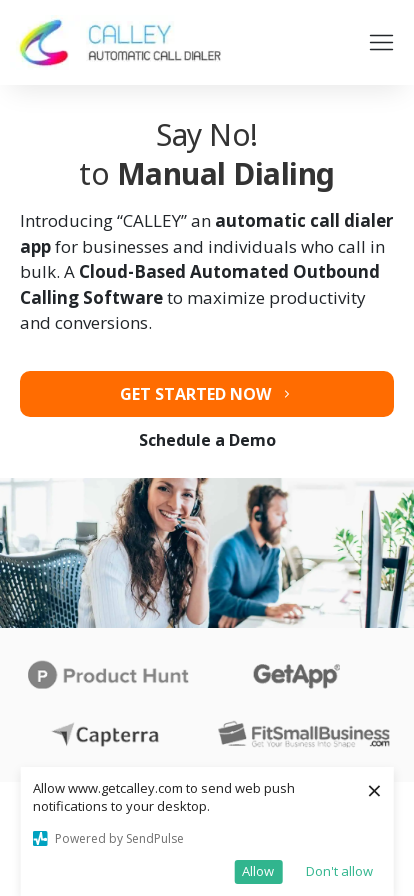

Set viewport to mobile resolution 375x667
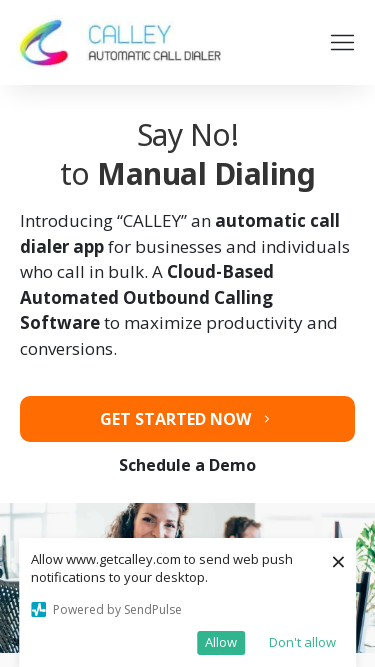

Page loaded at 375x667 mobile resolution
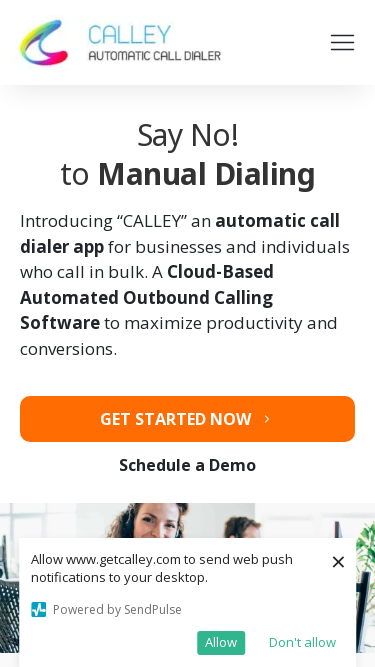

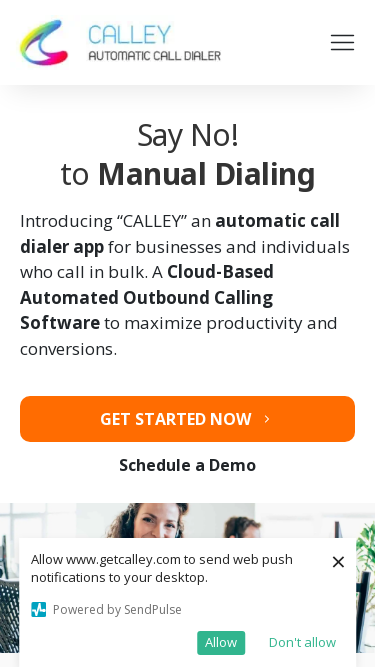